Tests clicking on the flag/language selector element on TD Bank homepage

Starting URL: https://www.td.com

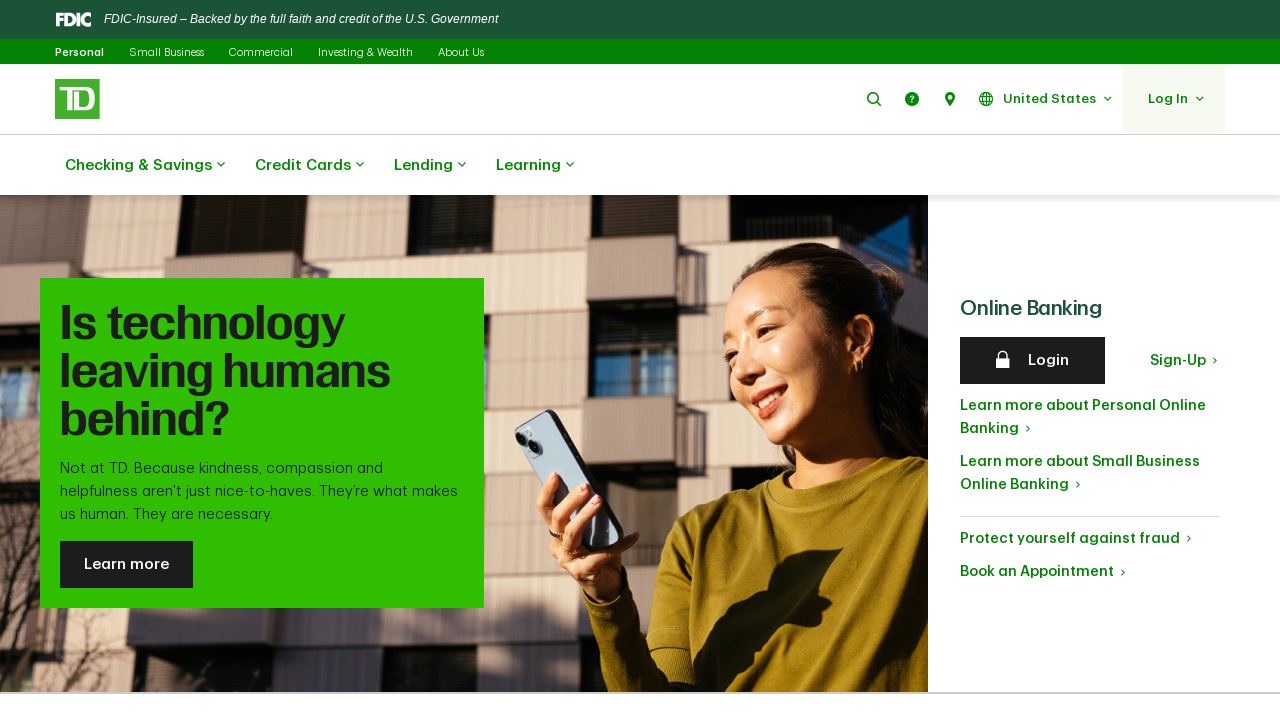

Navigated to TD Bank homepage
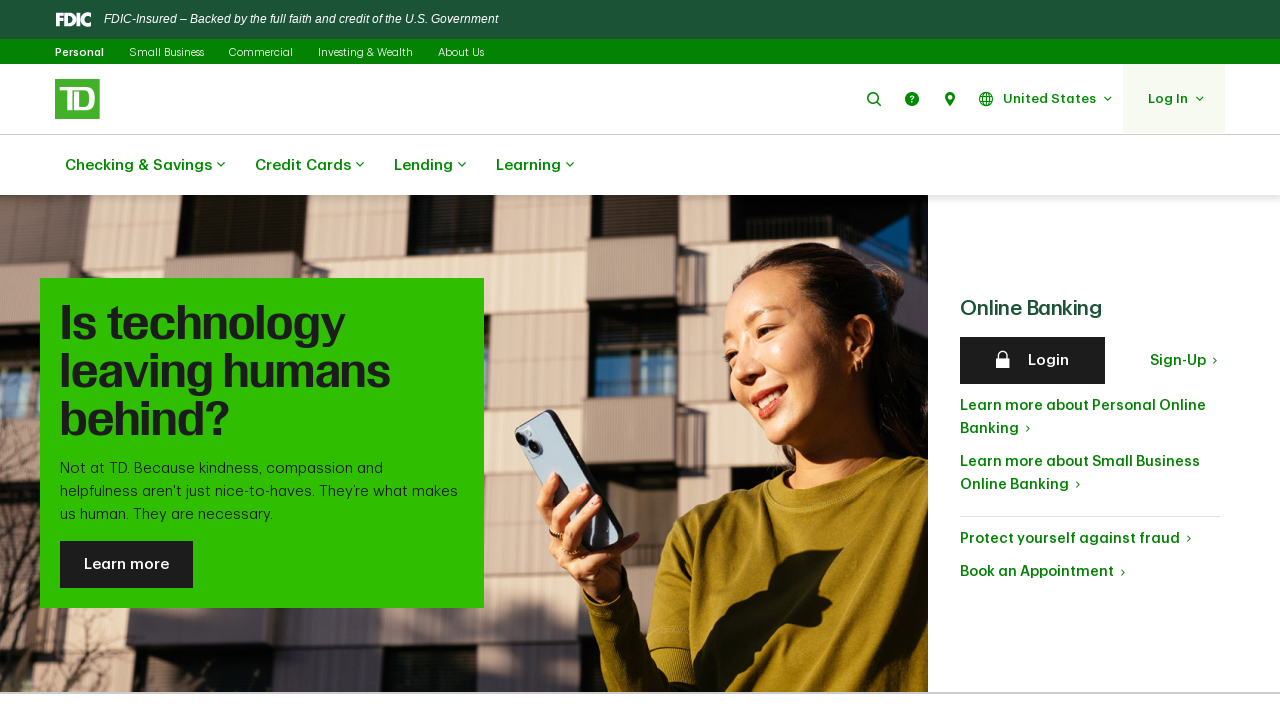

Clicked on flag/language selector element at (1046, 98) on [class*='flag'], [class*='country'], [class*='language']
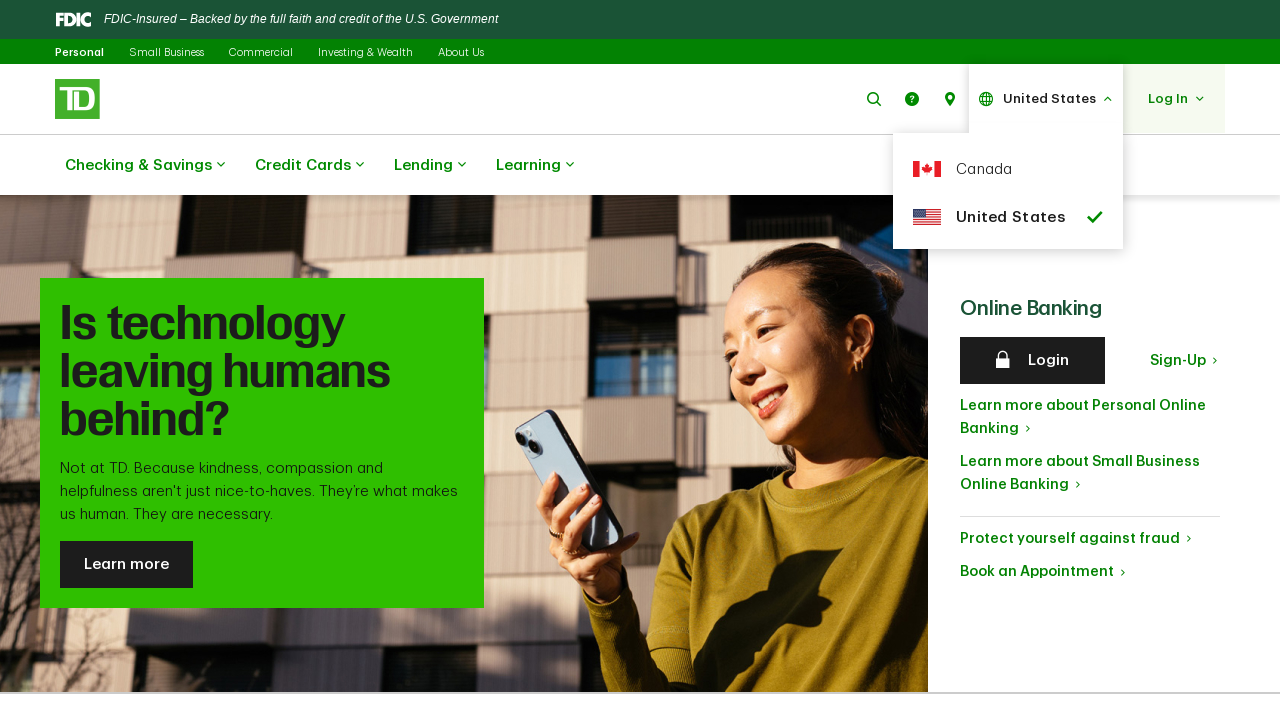

Waited for language selector dropdown to appear
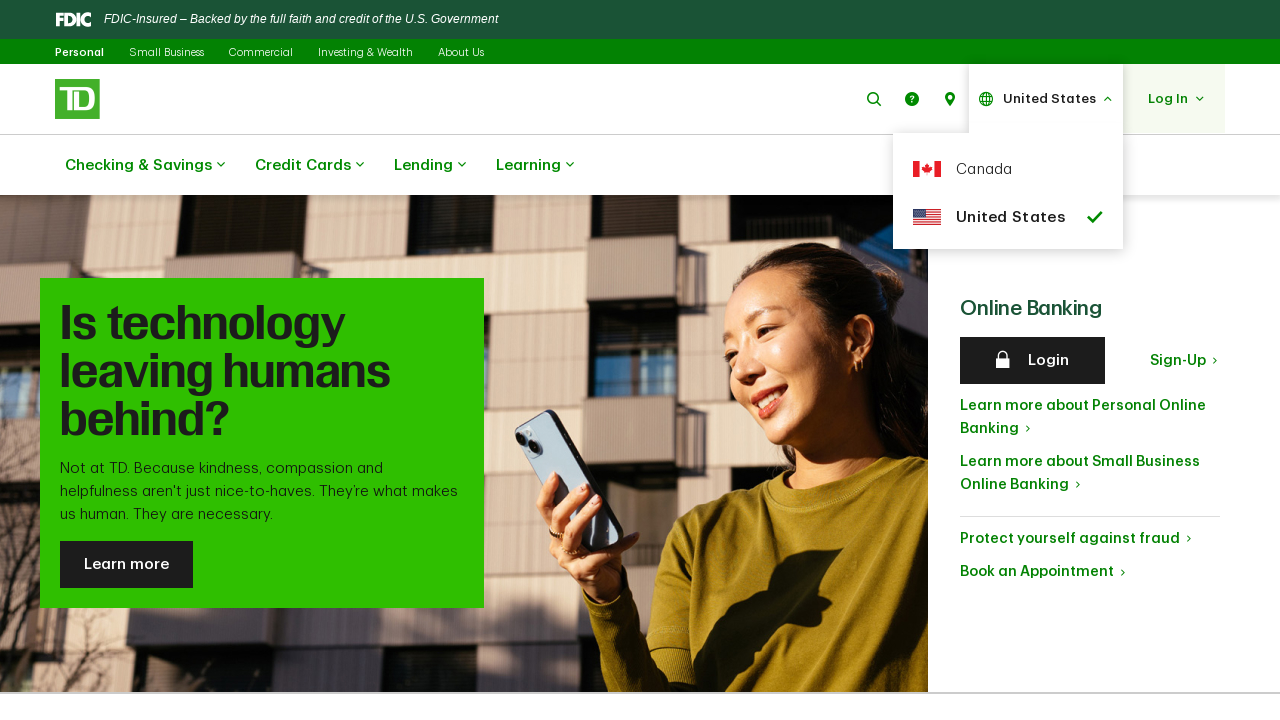

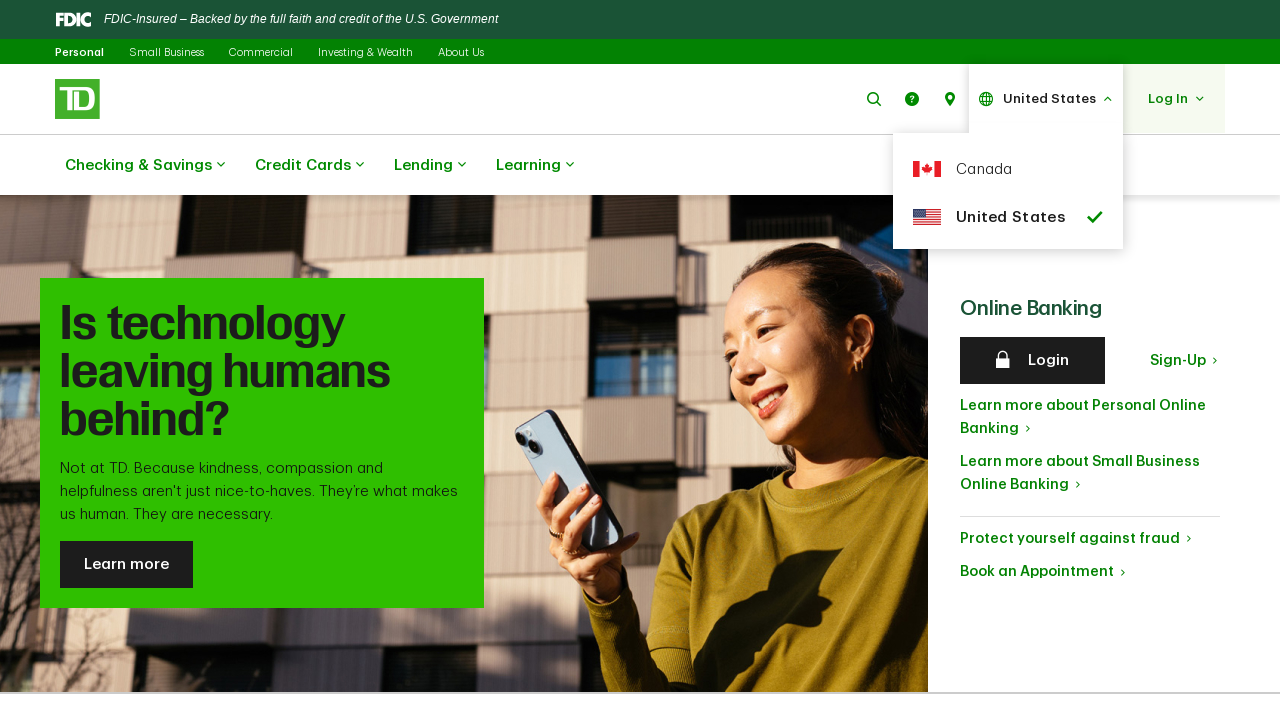